Navigates to Flipkart India homepage and verifies the page loads

Starting URL: http://flipkart.co.in

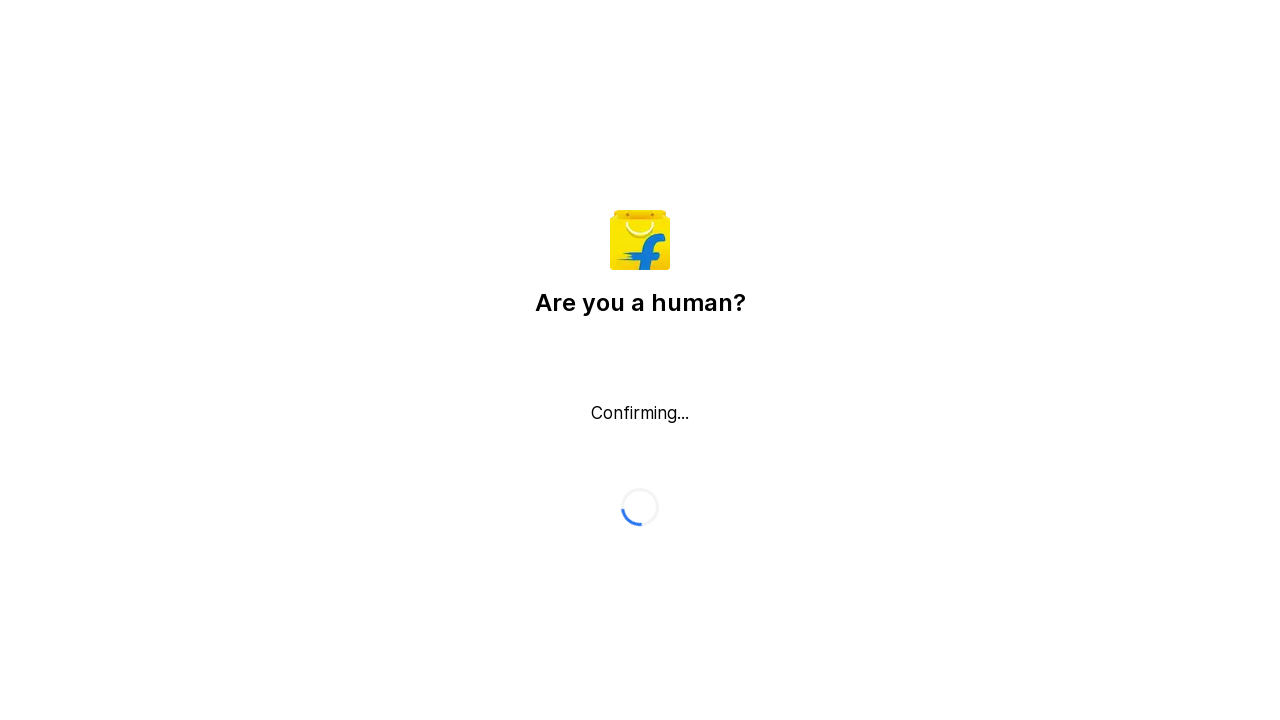

Waited for page DOM to load completely
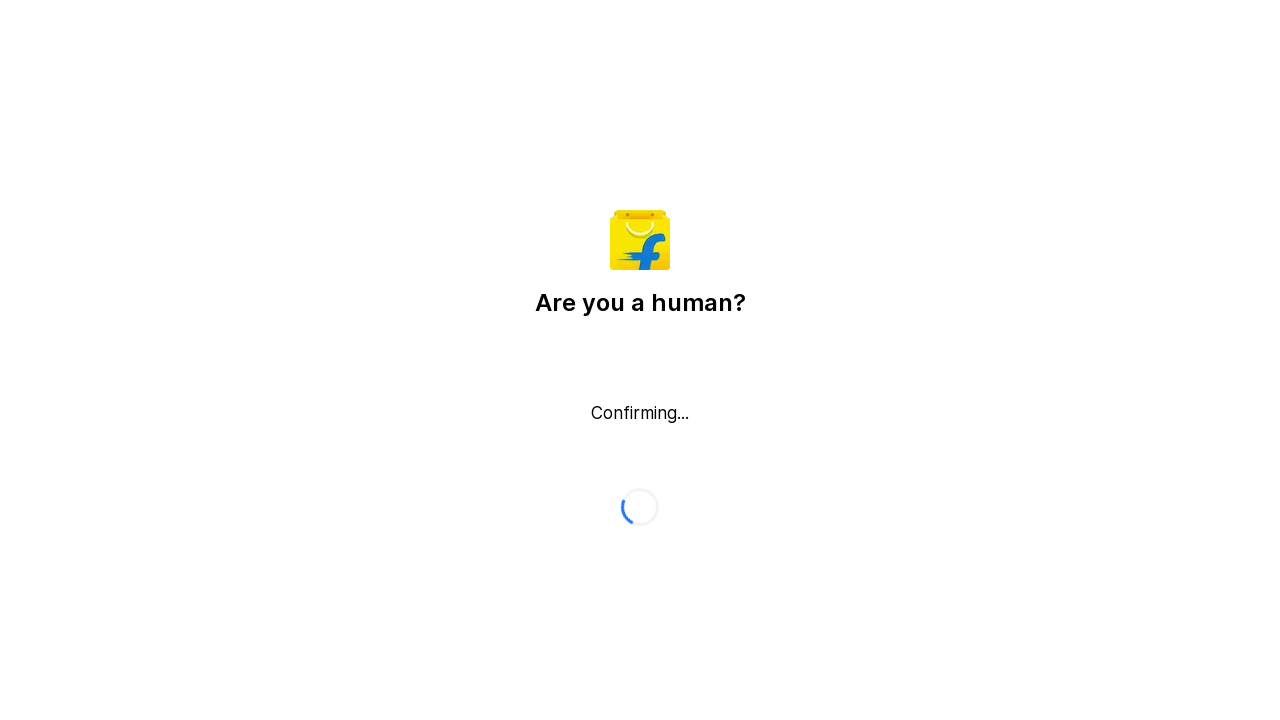

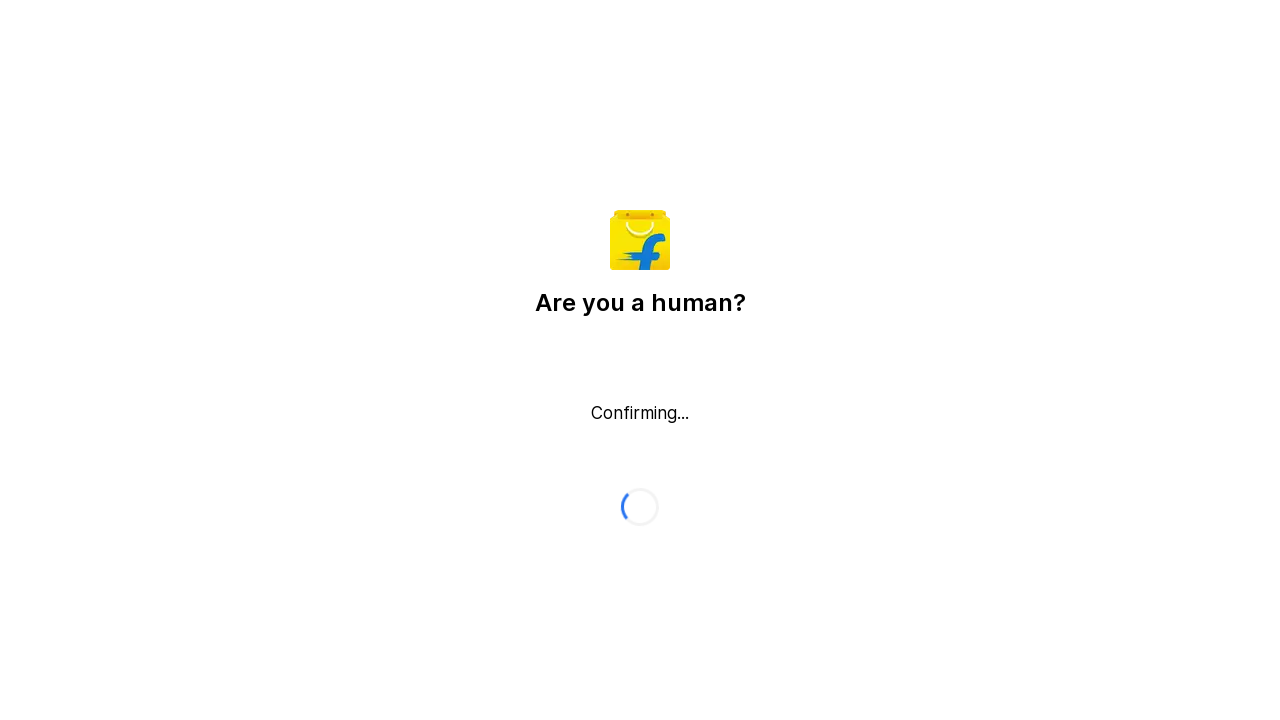